Tests navigation flow from SBIS website to Tensor website by clicking through contacts page and verifying content on the Tensor "About" page

Starting URL: https://sbis.ru

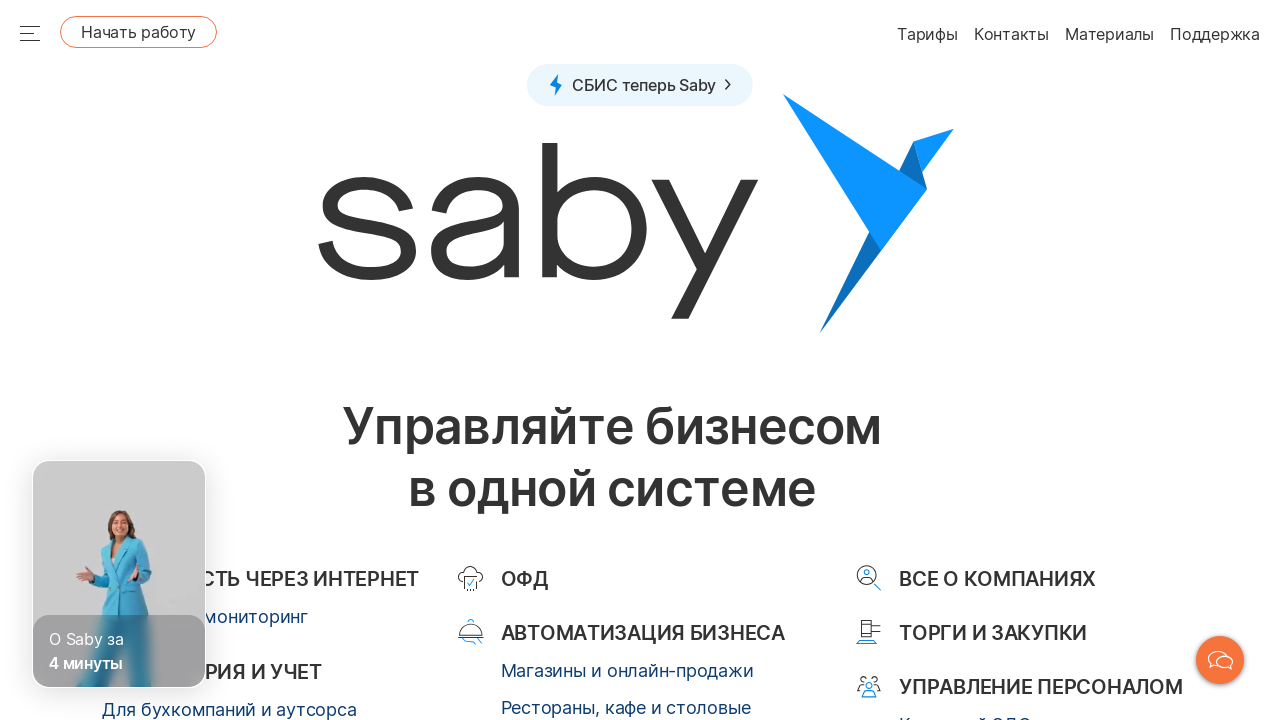

Clicked Contacts link on SBIS website at (972, 360) on [href="/contacts"]
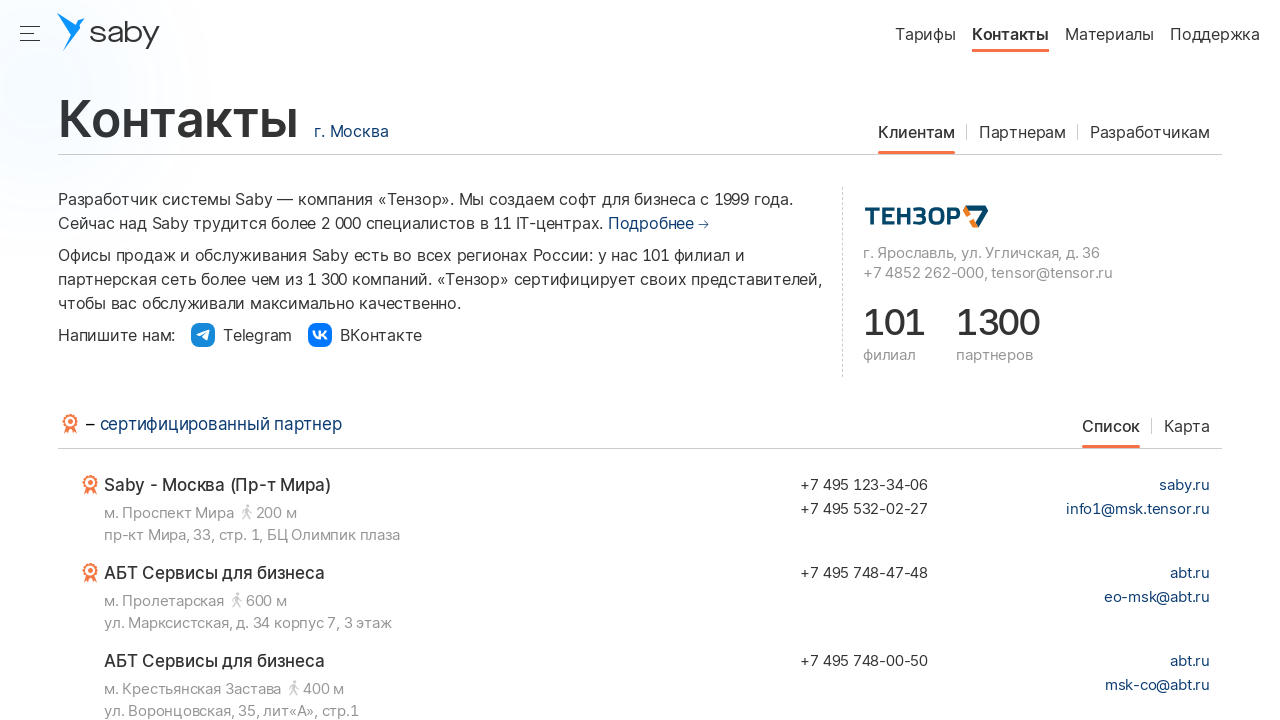

Contacts page loaded and Tensor logo appeared
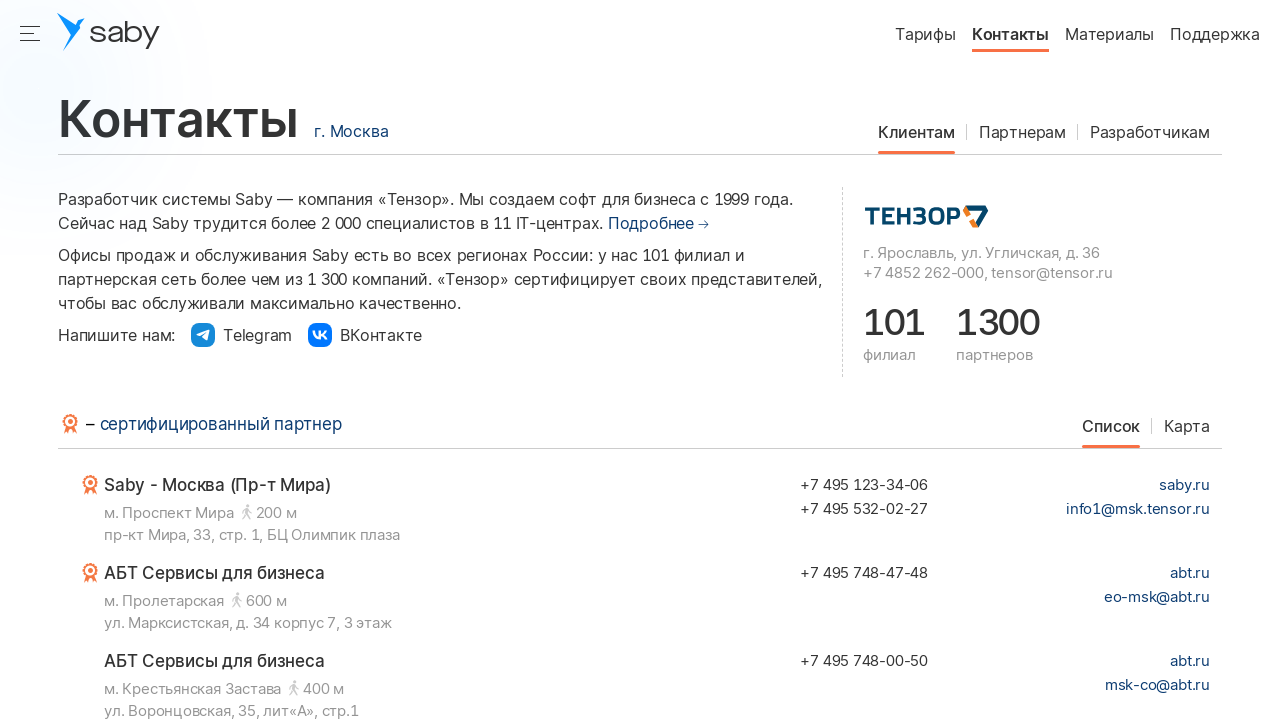

Clicked Tensor logo on Contacts page at (926, 215) on .sbisru-Contacts__logo-tensor
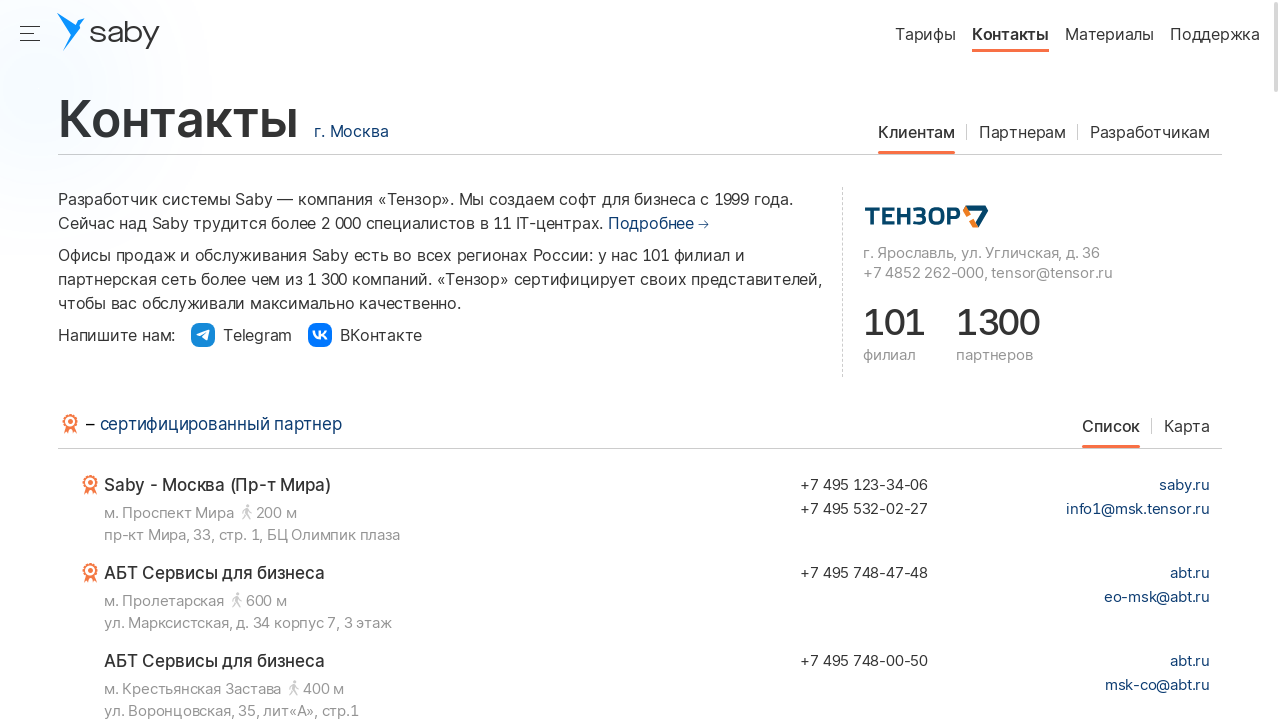

New tab opened with Tensor website at (926, 215) on .sbisru-Contacts__logo-tensor
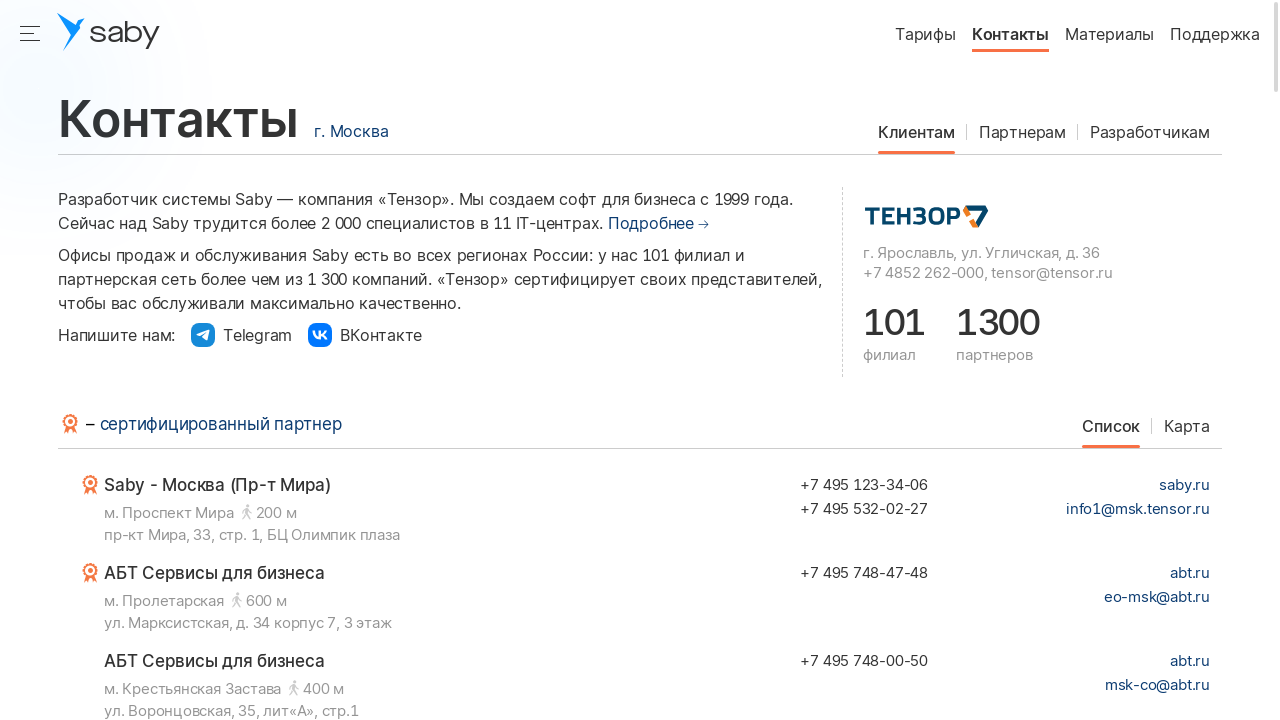

Tensor website page fully loaded
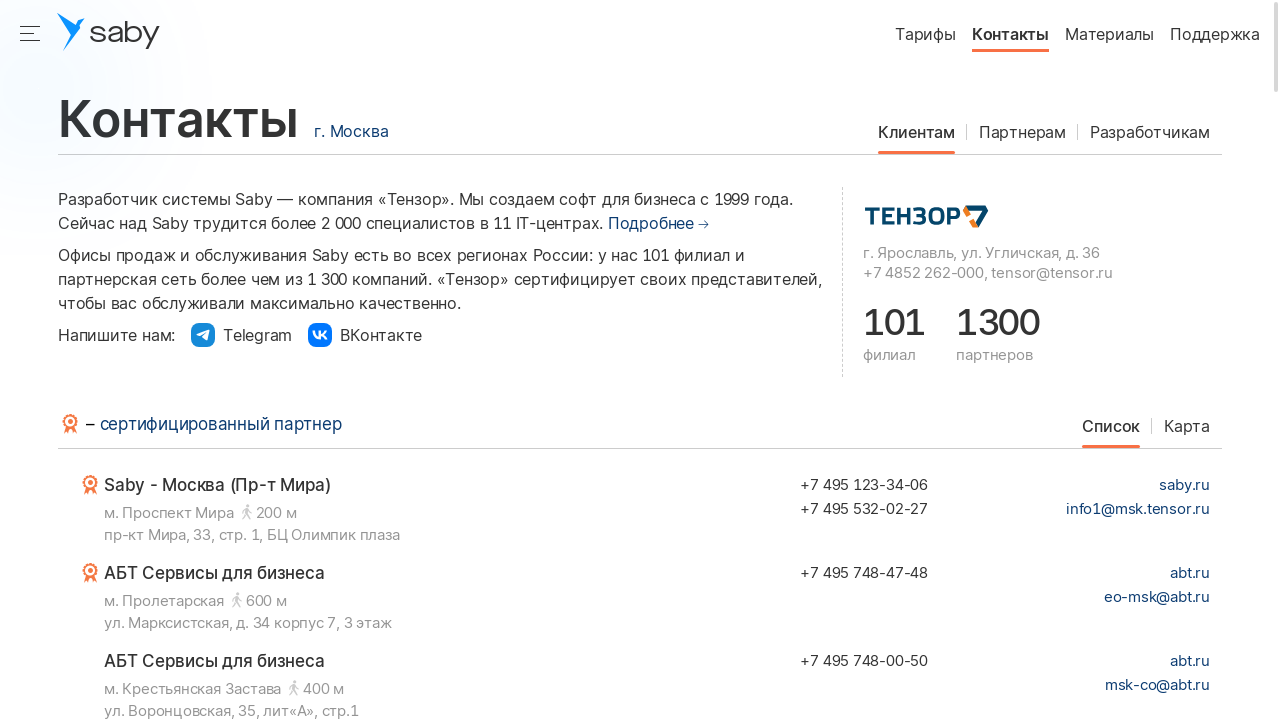

Found 2 card blocks on Tensor index page
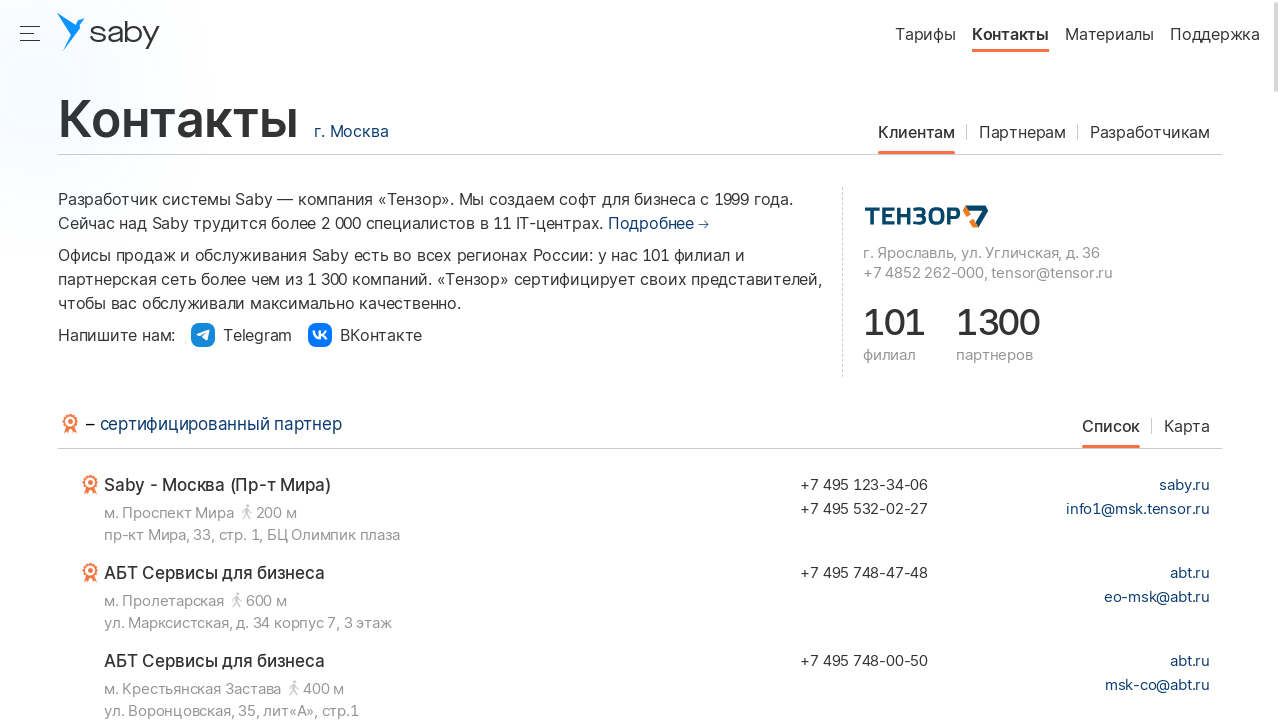

Selected second card block
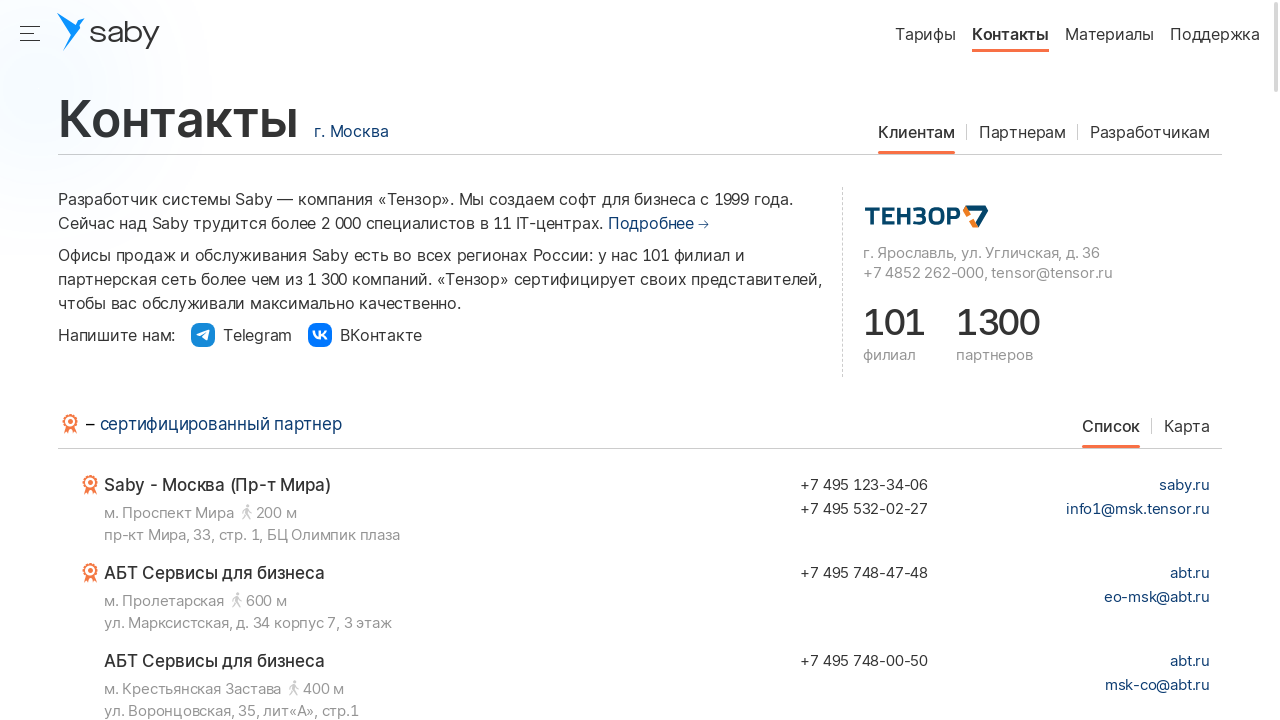

Located title element in second card block
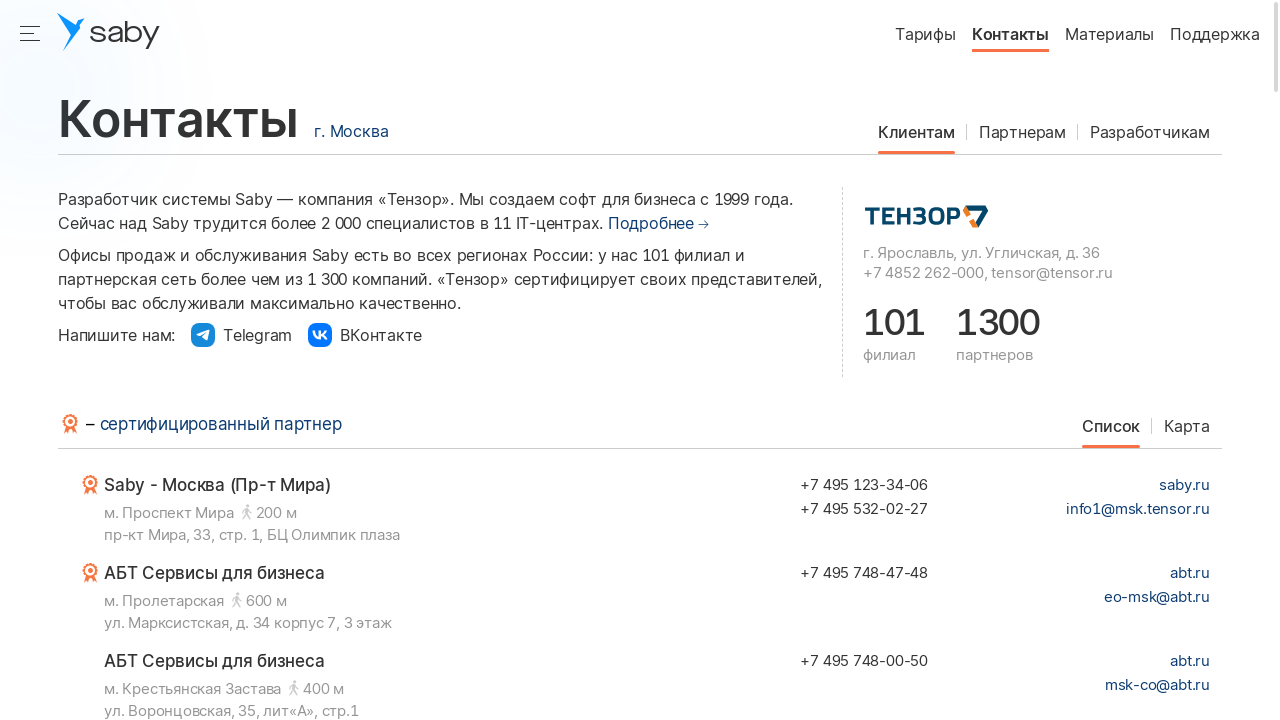

Verified card title text is 'Сила в людях'
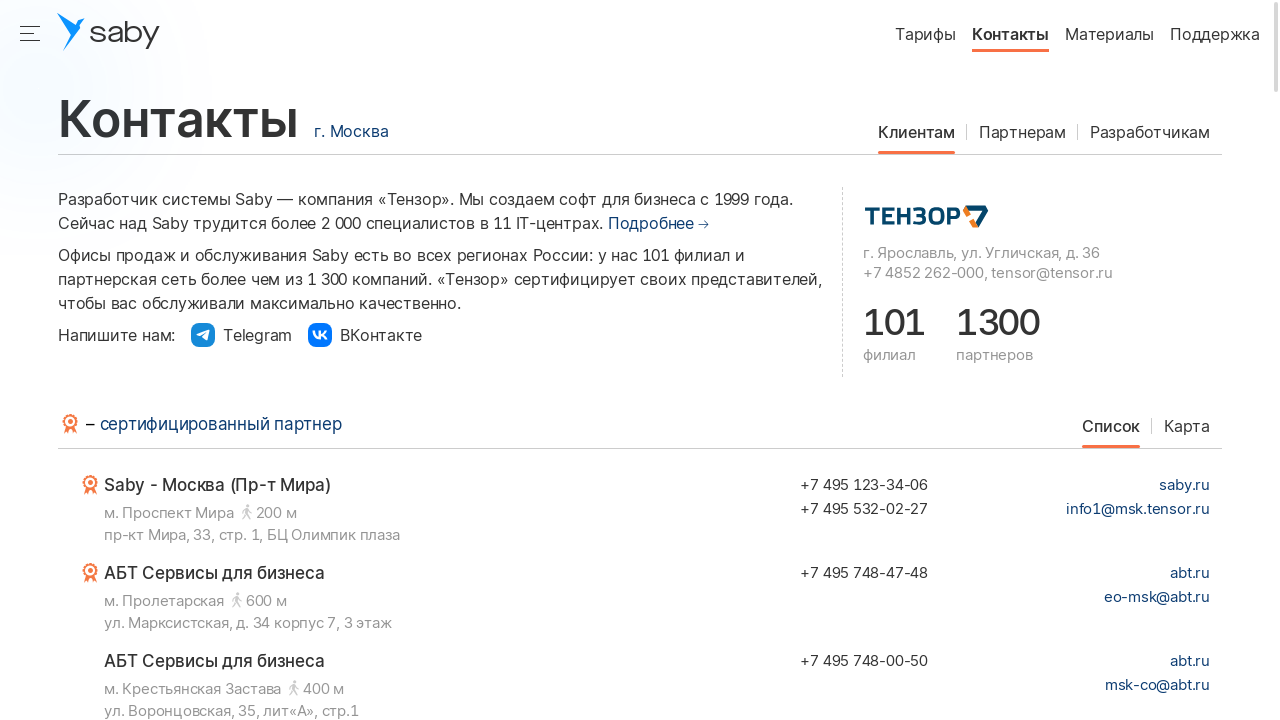

Scrolled second card block into view
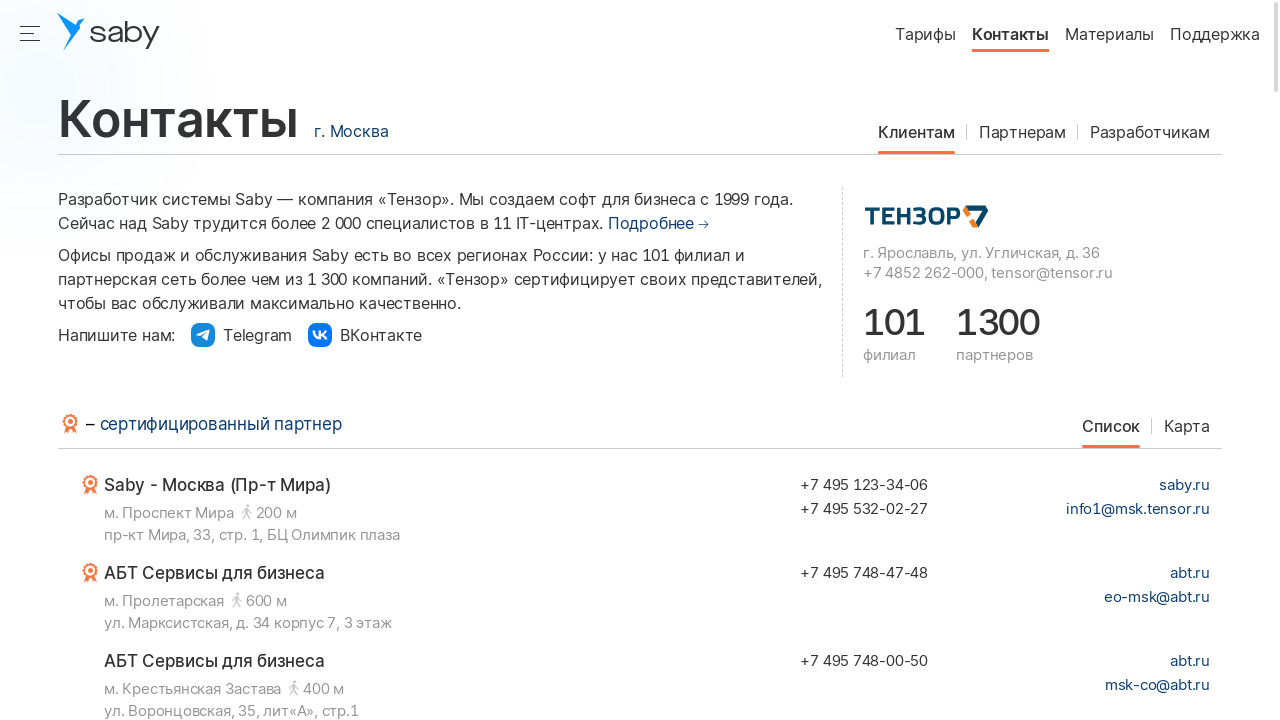

Verified card block is visible on screen
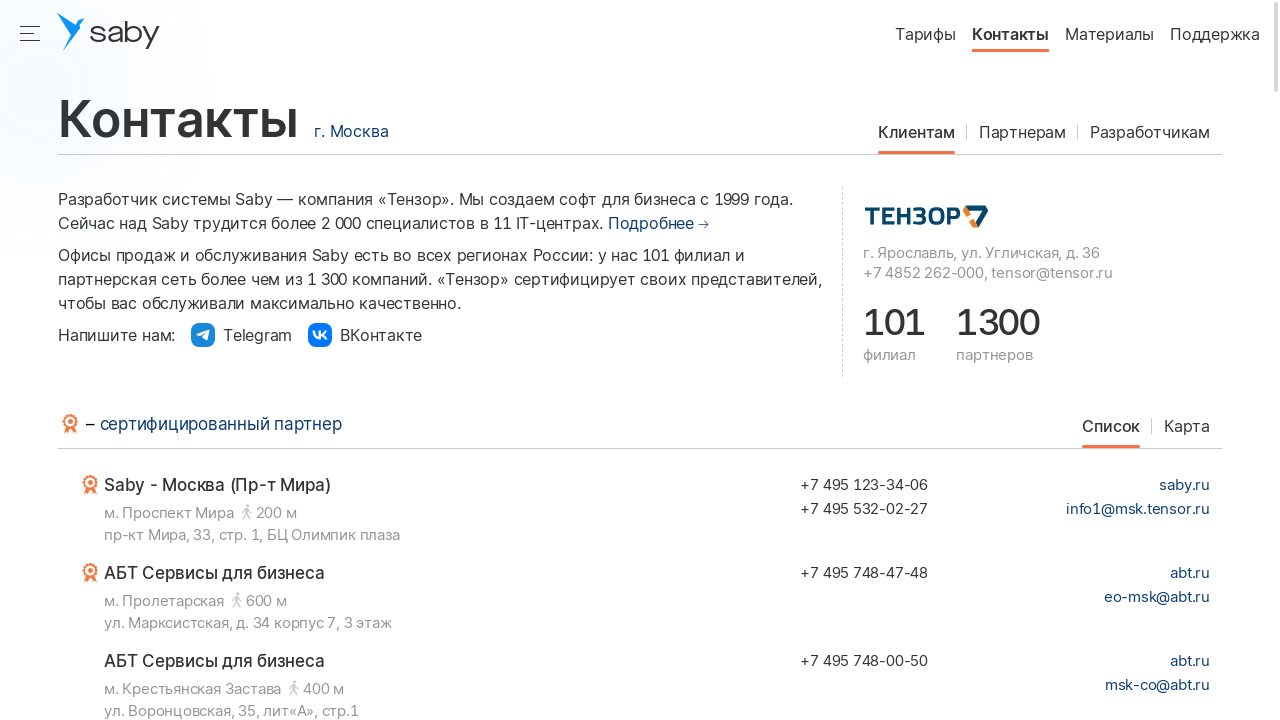

Clicked 'more' link in second card block at (156, 488) on .tensor_ru-Index__card >> nth=1 >> .tensor_ru-link
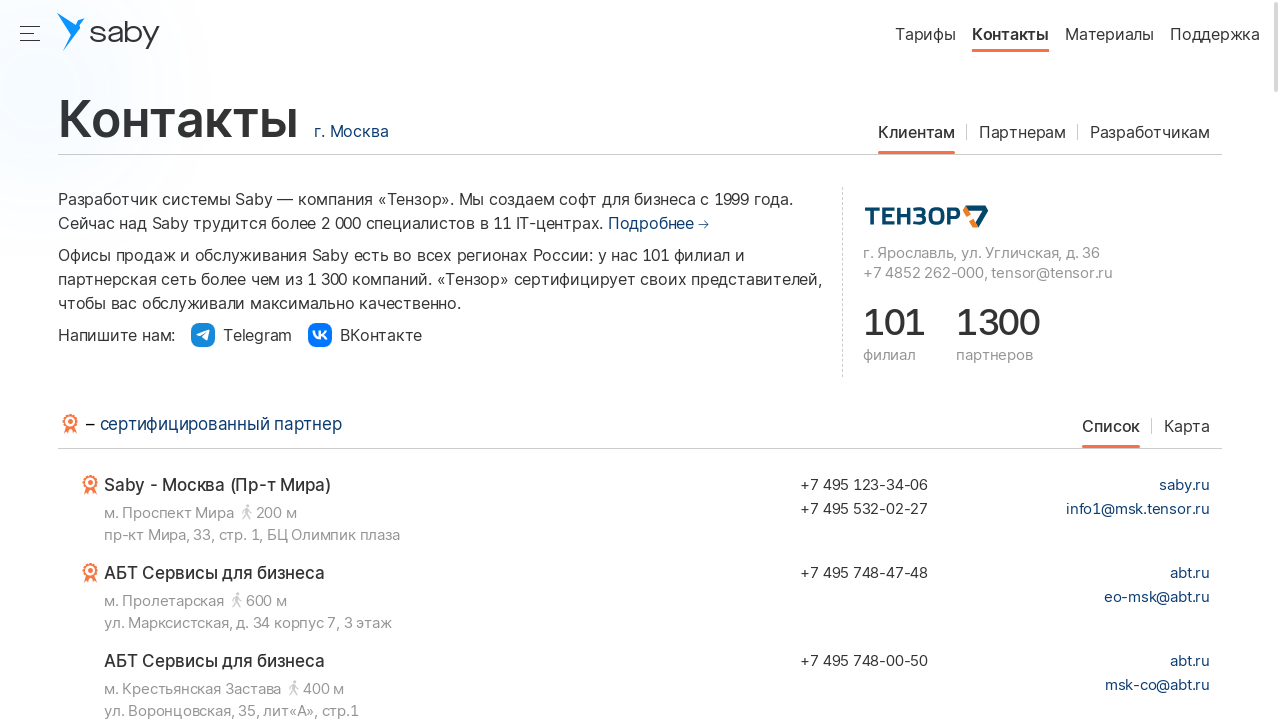

Navigated to Tensor About page
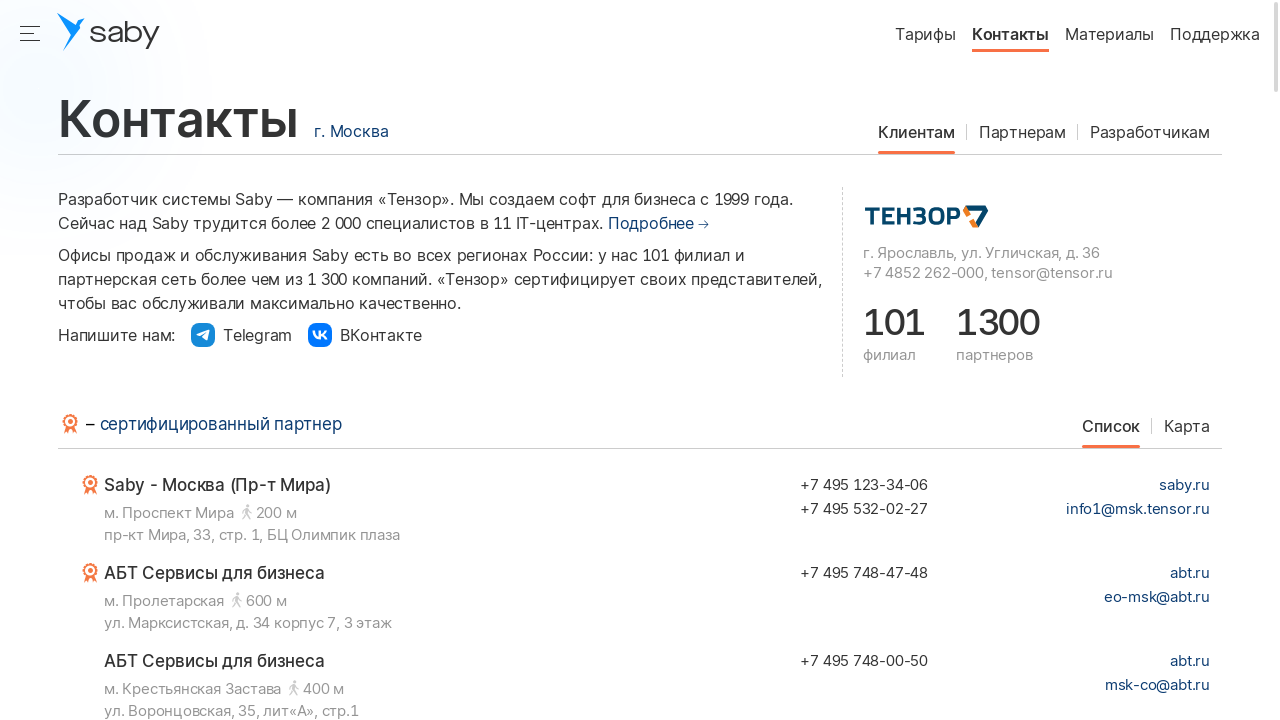

Verified current URL is https://tensor.ru/about
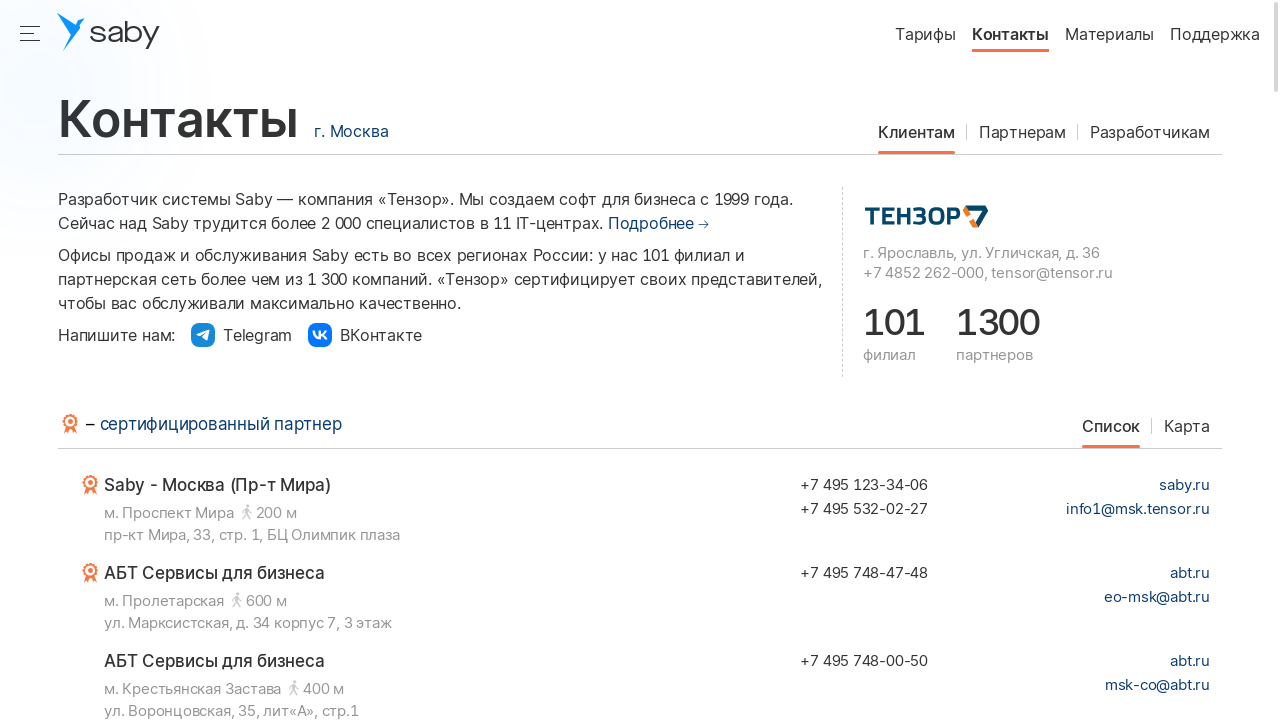

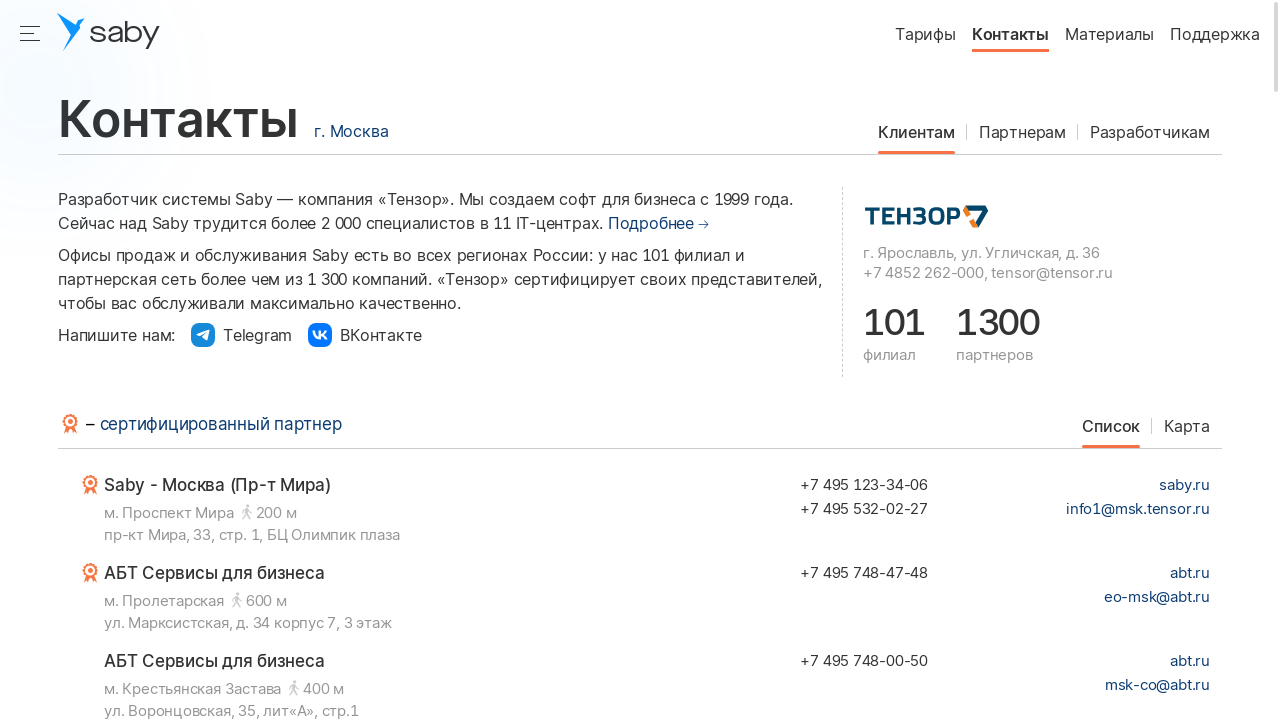